Tests a progress bar widget by starting/stopping it at various percentages (45%, 70%, 100%), verifying button state changes, and testing the reset functionality.

Starting URL: https://demoqa.com/progress-bar

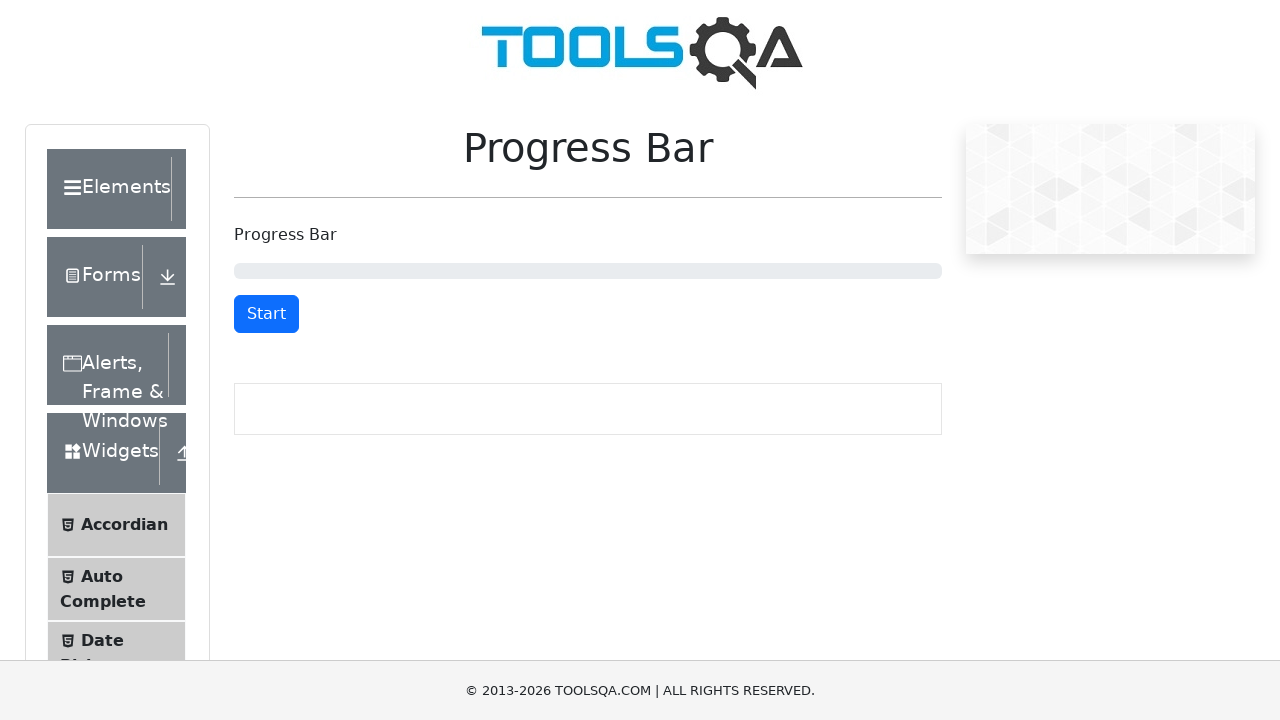

Located start/stop button
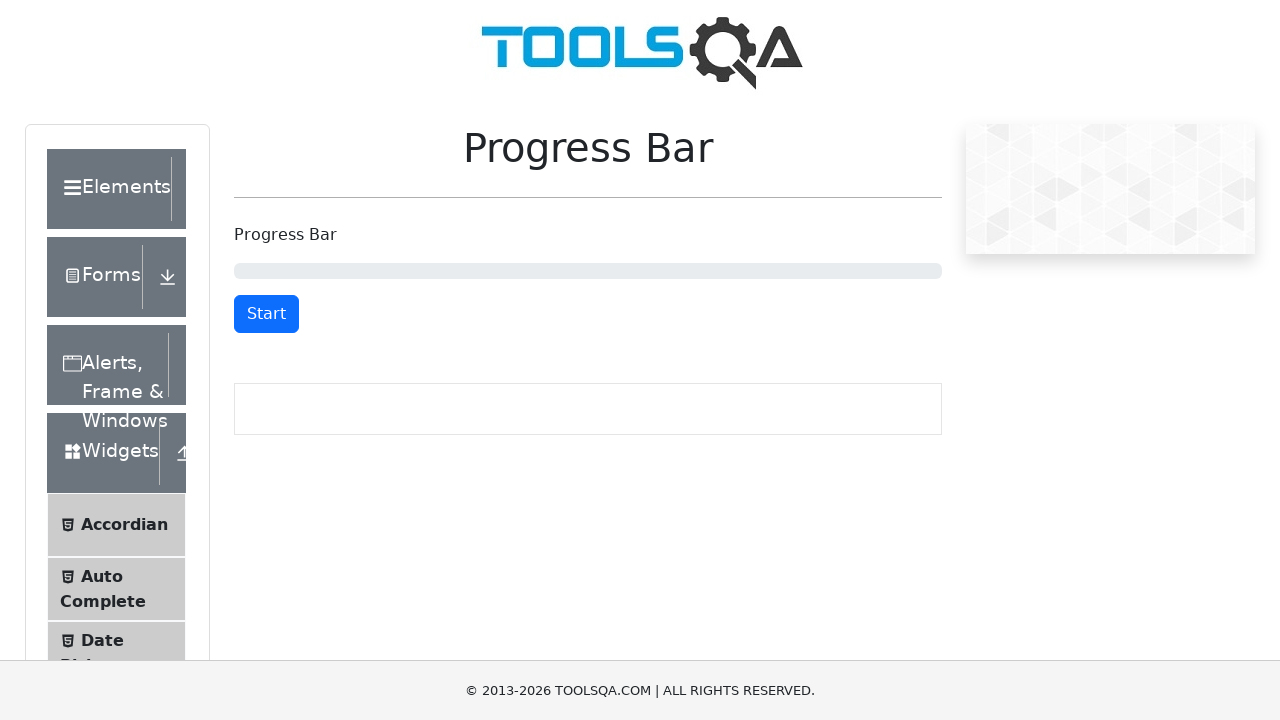

Located progress bar
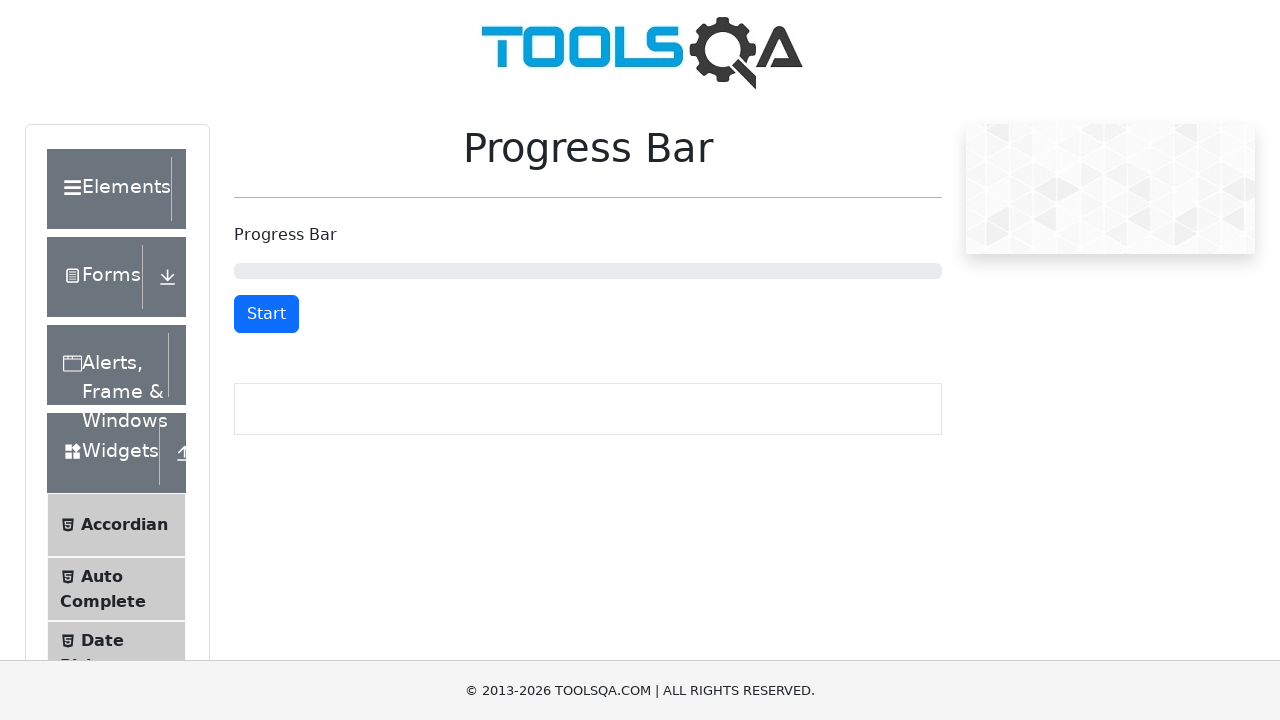

Verified start/stop button initial text is 'Start'
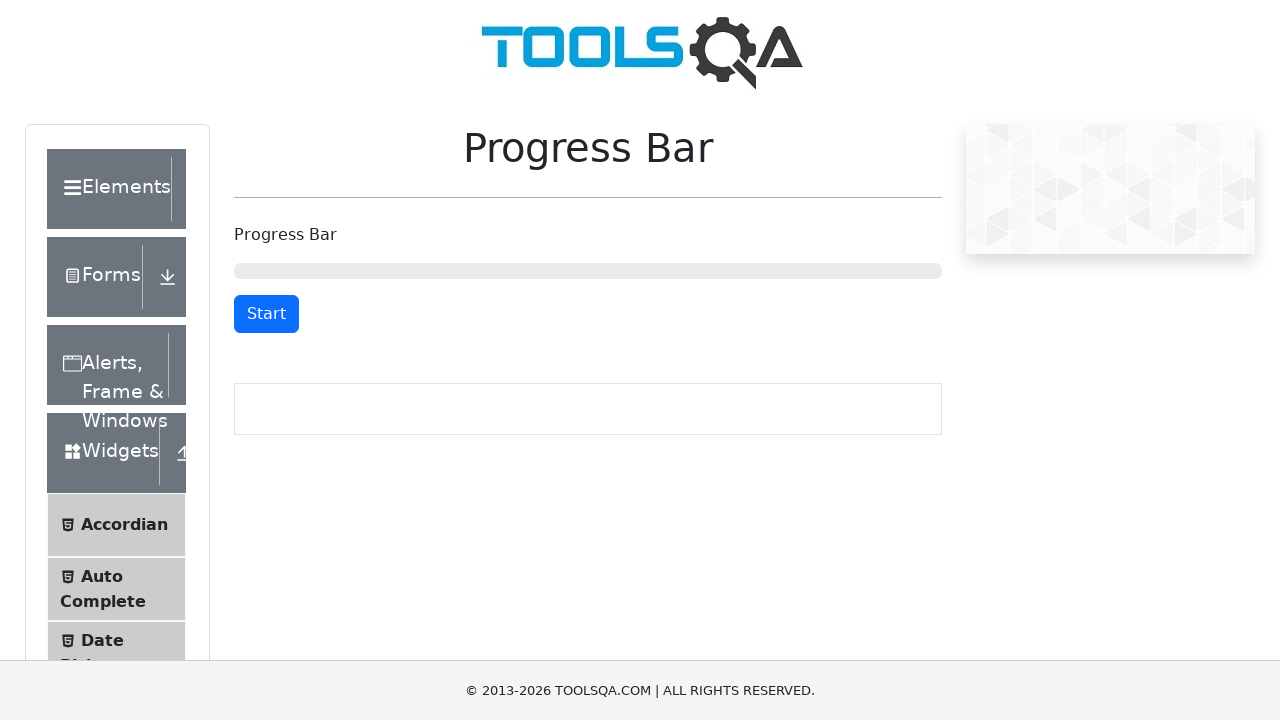

Clicked start/stop button to start progress bar at (266, 314) on #startStopButton
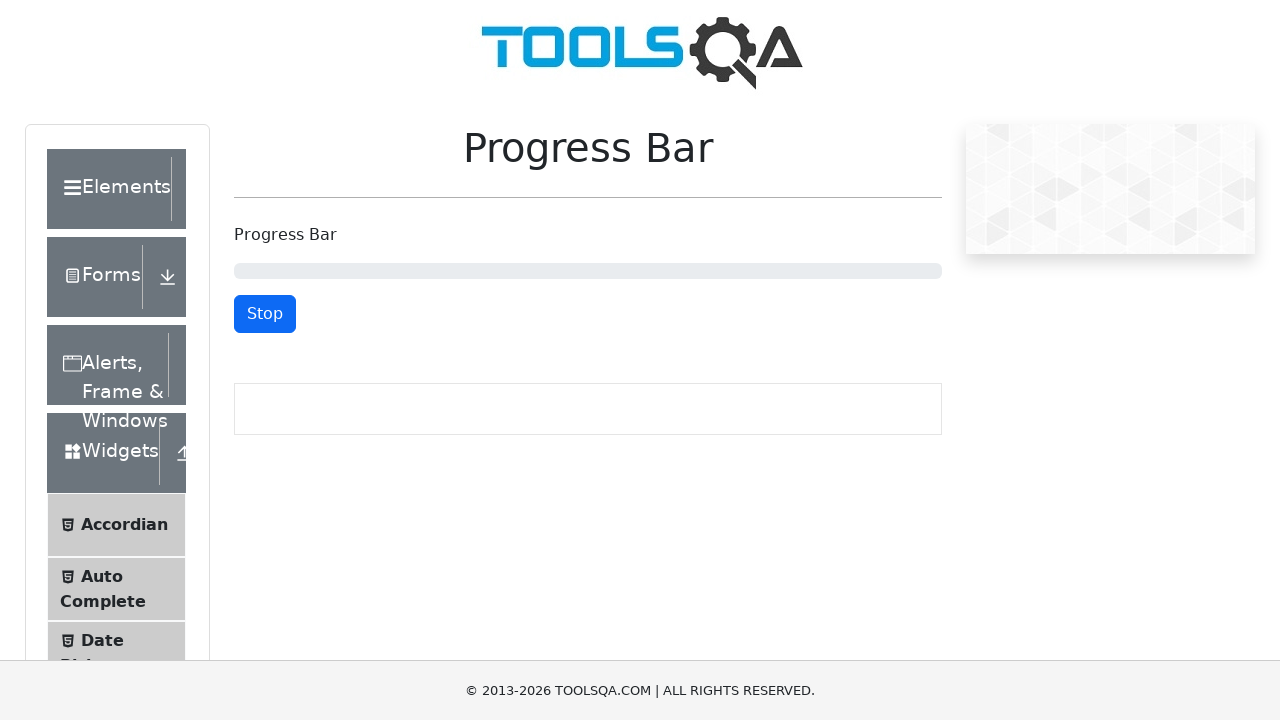

Verified start/stop button text changed to 'Stop'
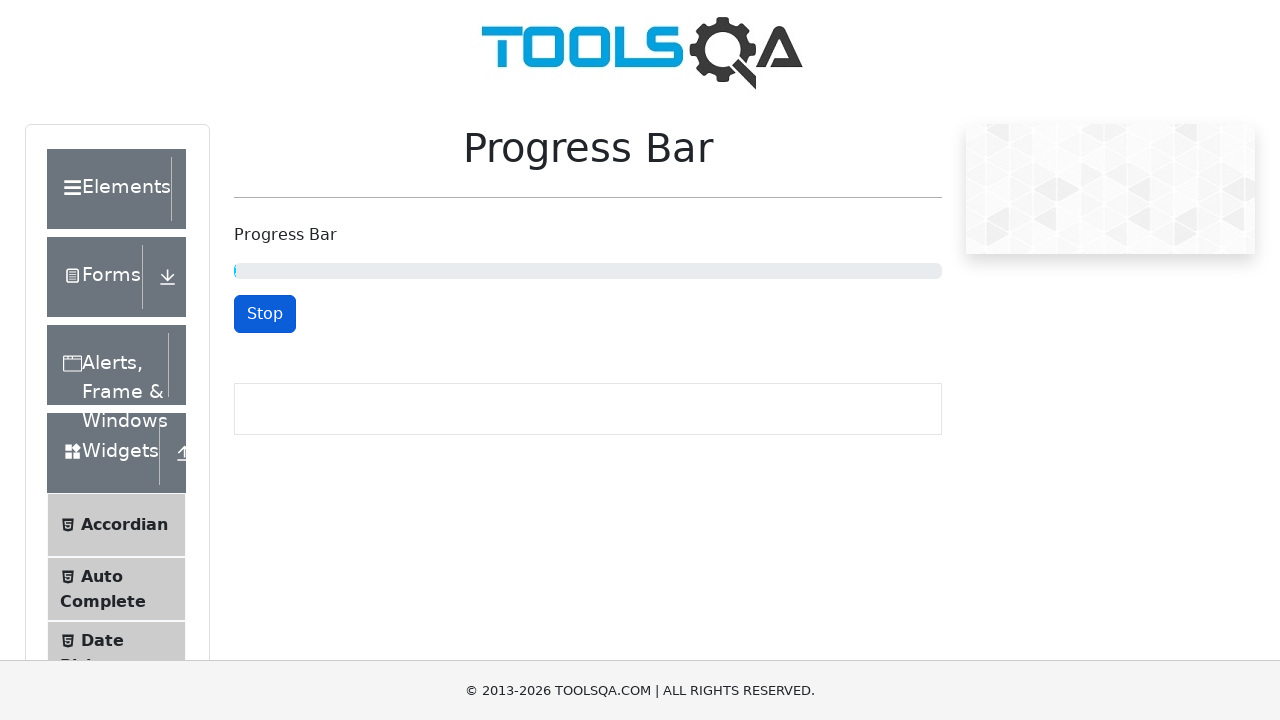

Progress bar reached 45%
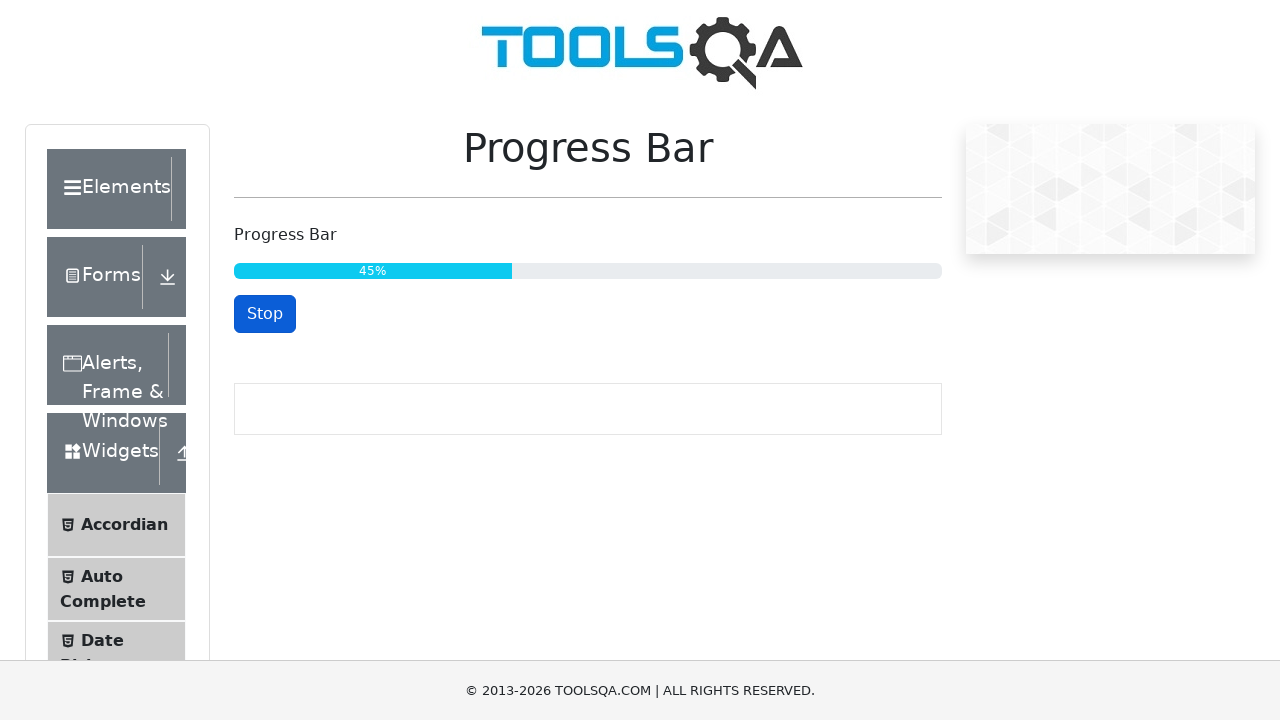

Clicked start/stop button to stop progress bar at 45% at (265, 314) on #startStopButton
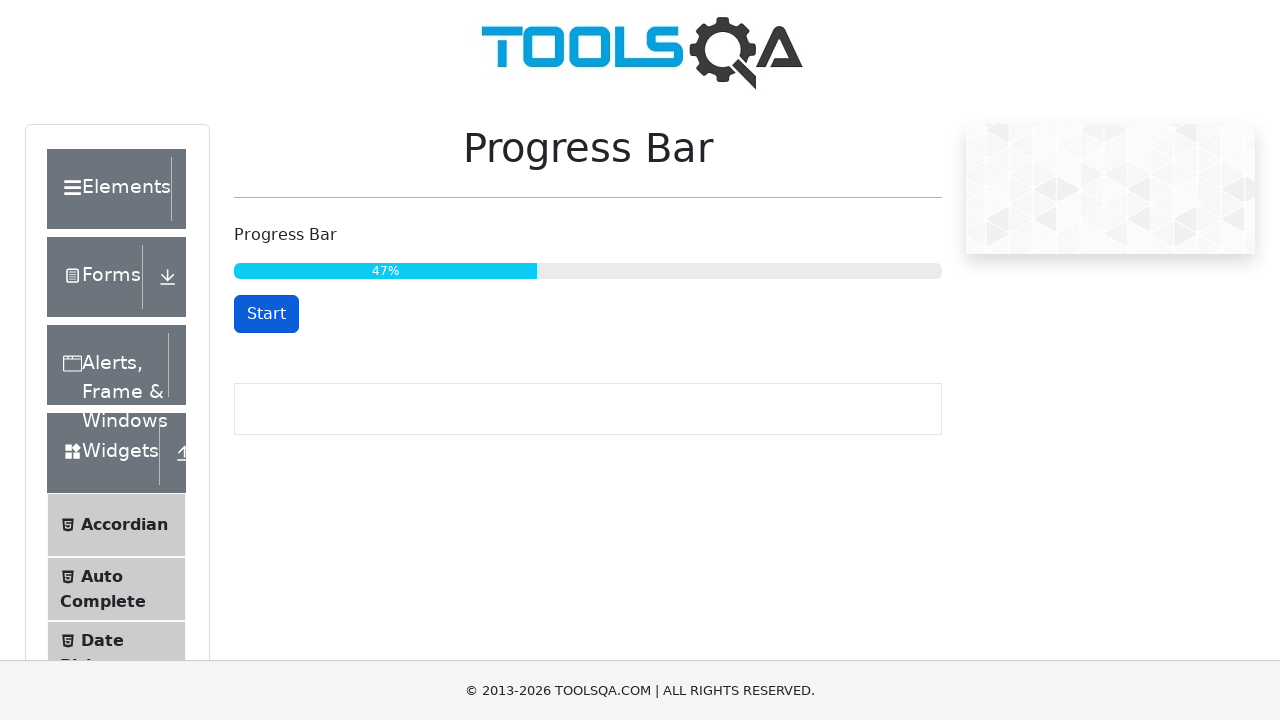

Verified start/stop button text changed back to 'Start'
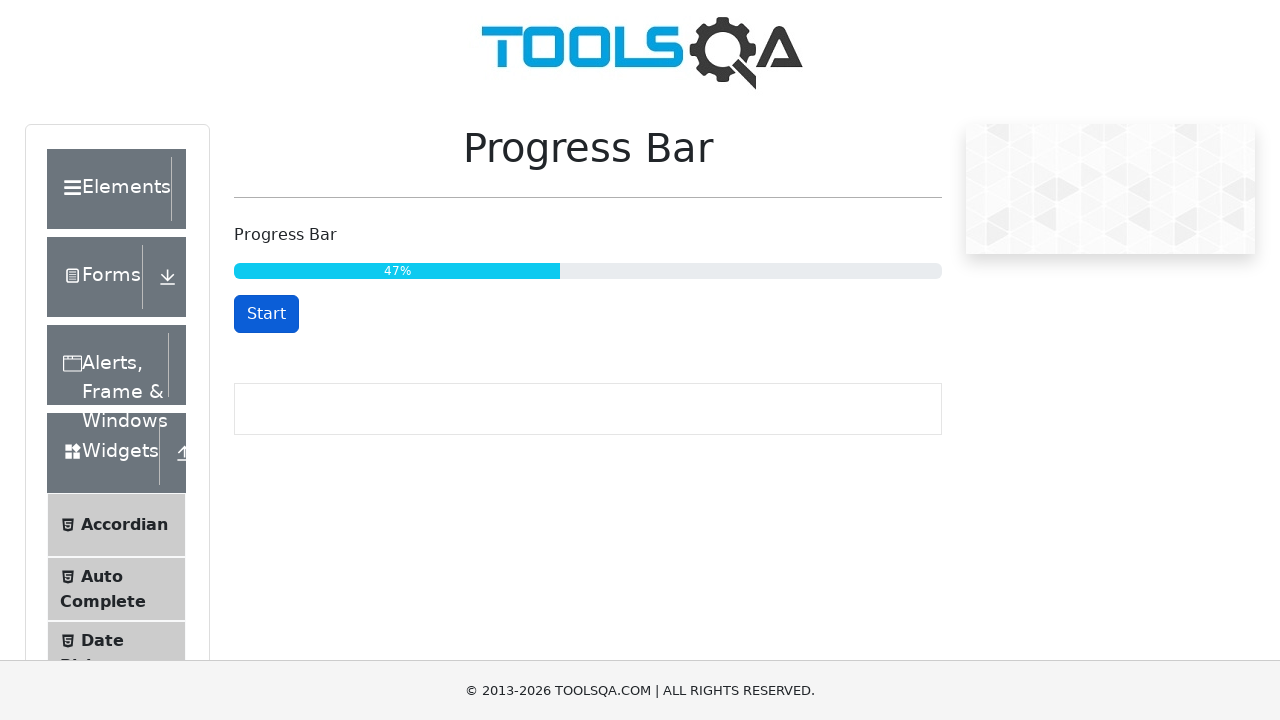

Clicked start/stop button to restart progress bar at (266, 314) on #startStopButton
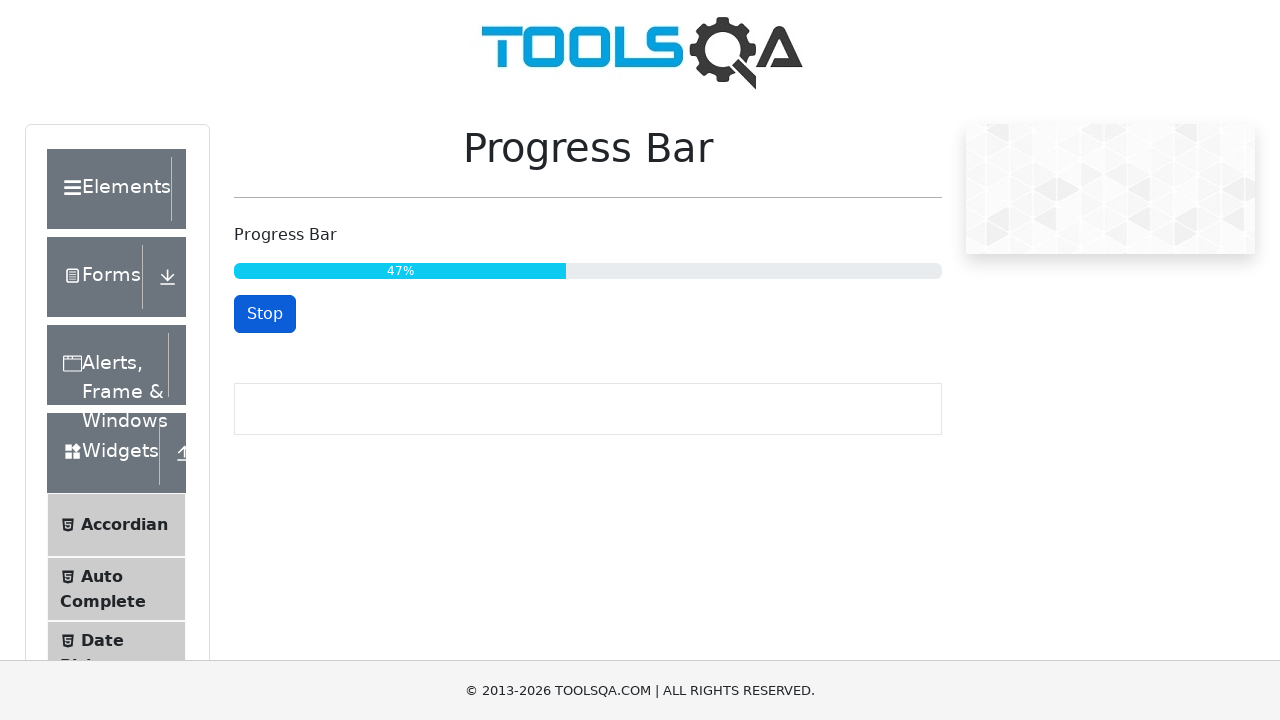

Verified start/stop button text is 'Stop'
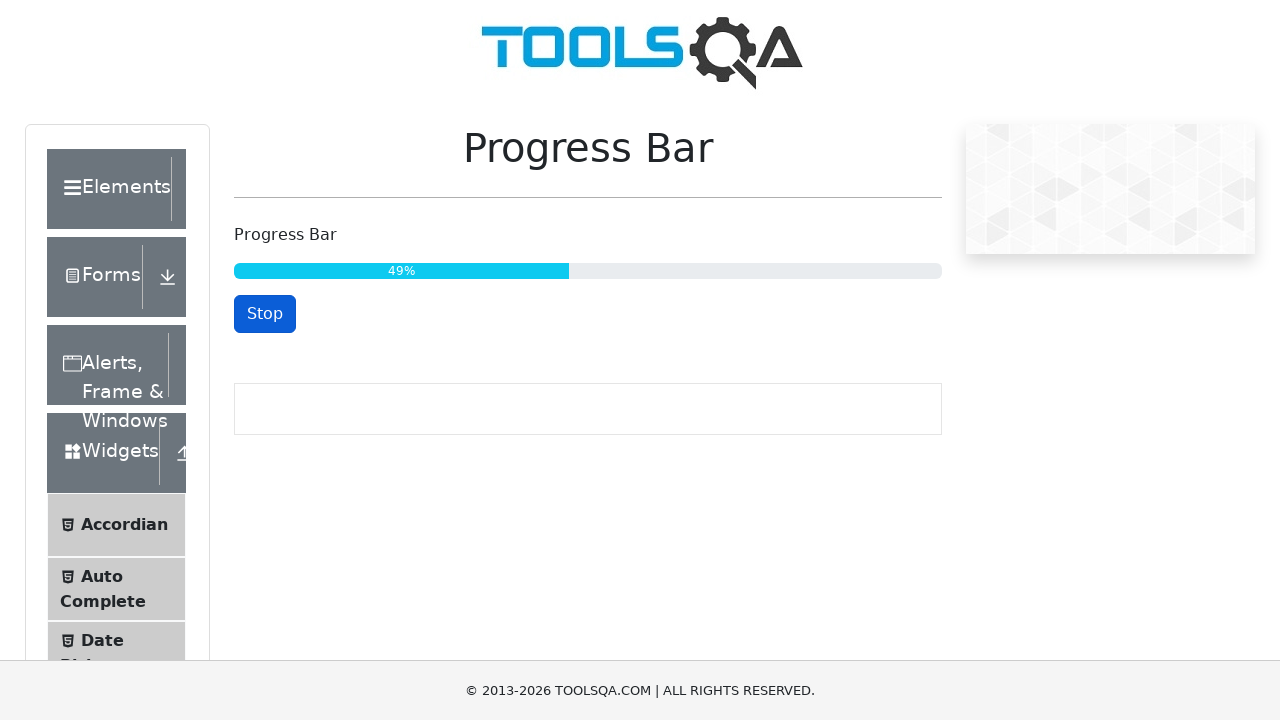

Progress bar reached 70%
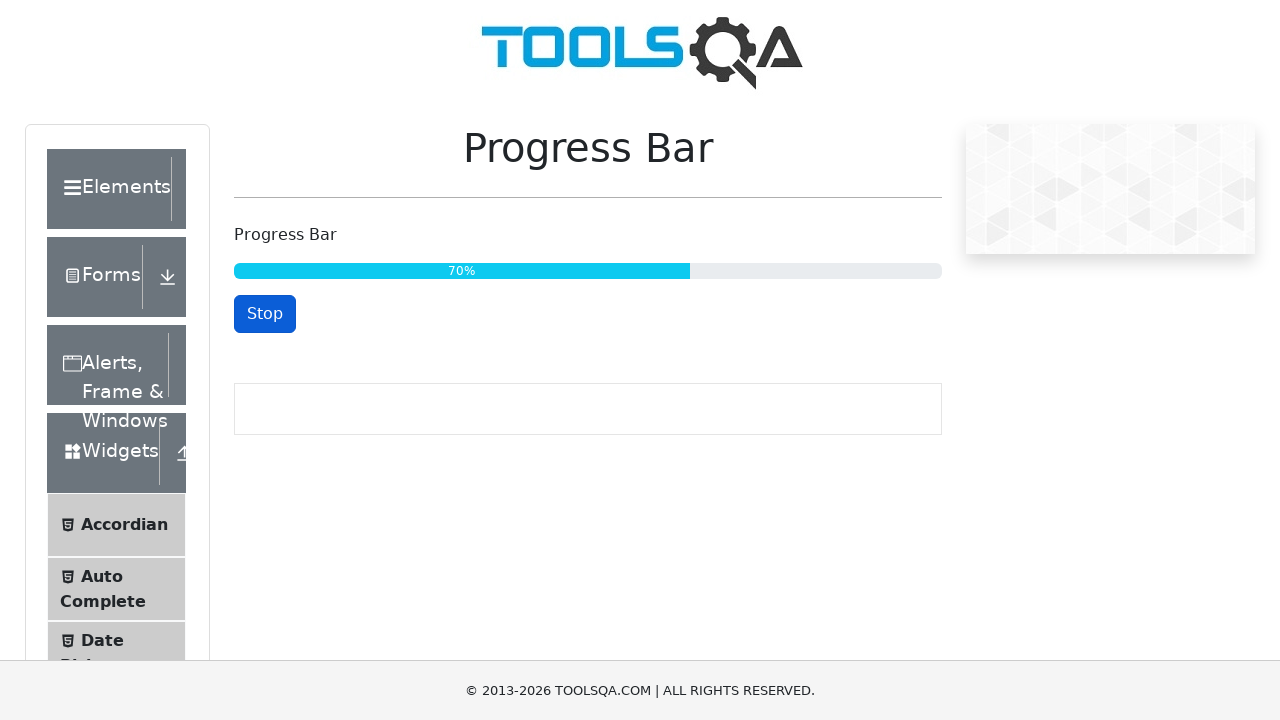

Clicked start/stop button to stop progress bar at 70% at (265, 314) on #startStopButton
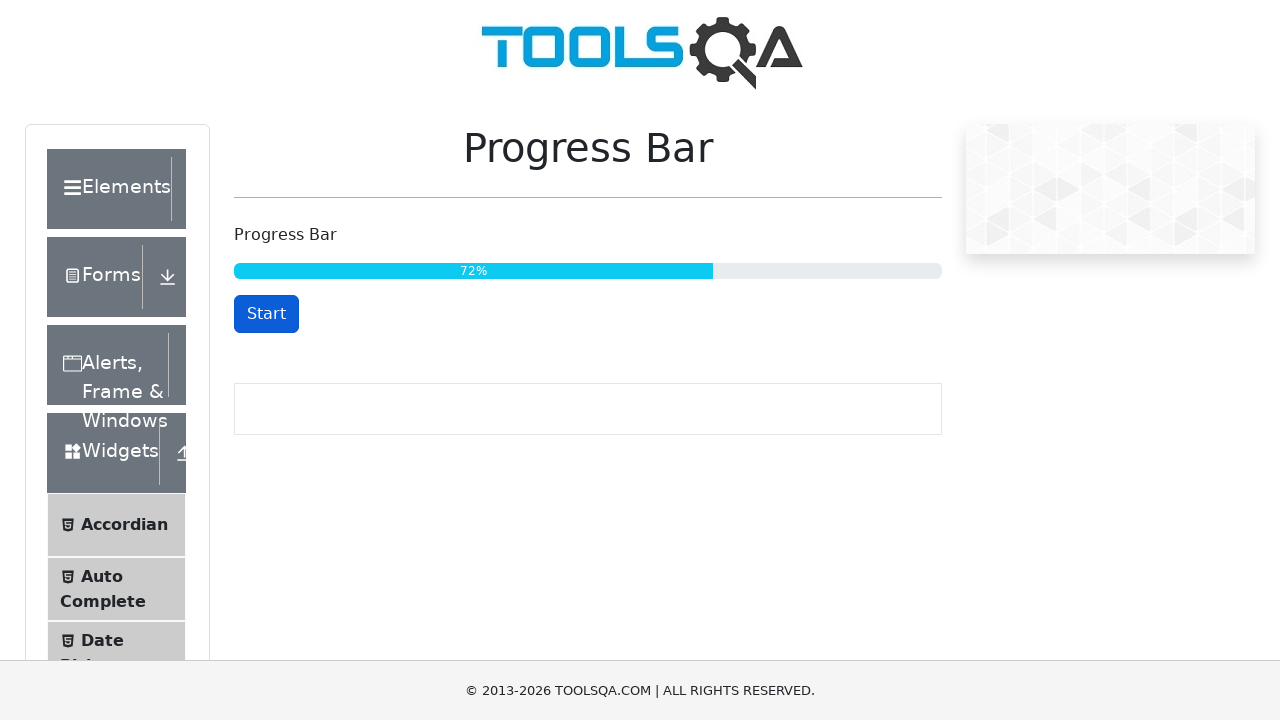

Verified start/stop button text changed back to 'Start'
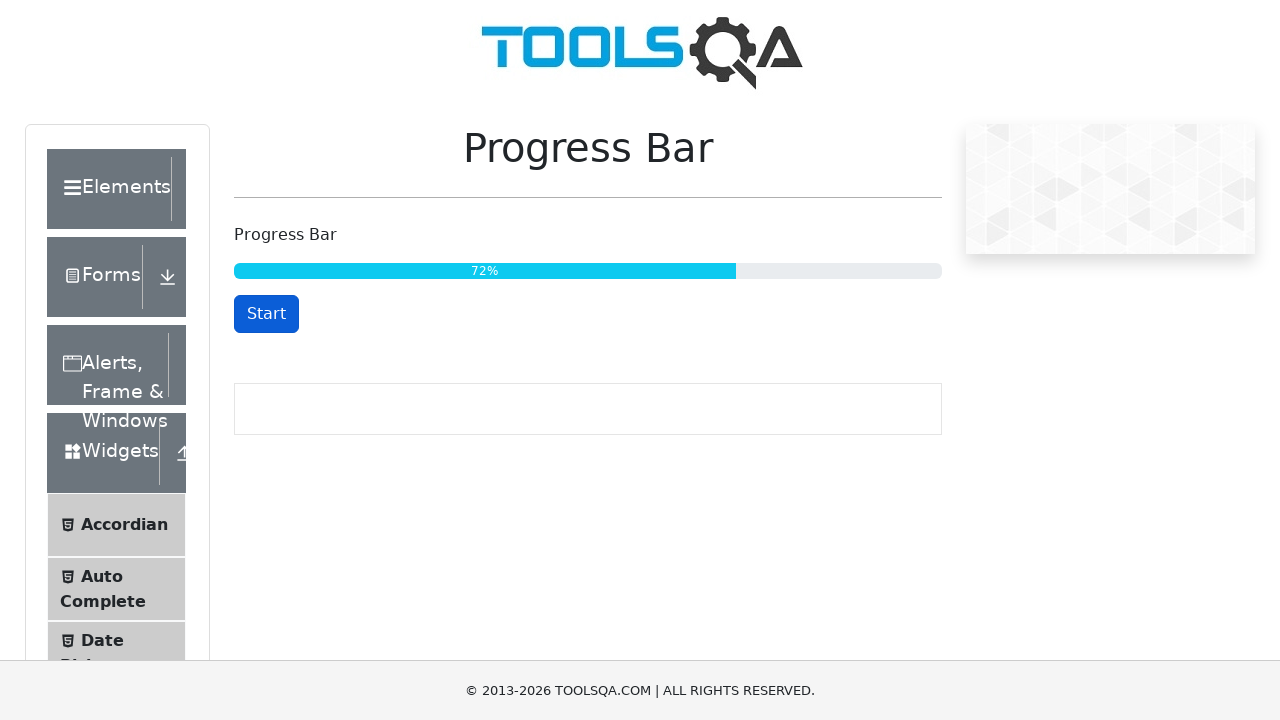

Clicked start/stop button to restart progress bar again at (266, 314) on #startStopButton
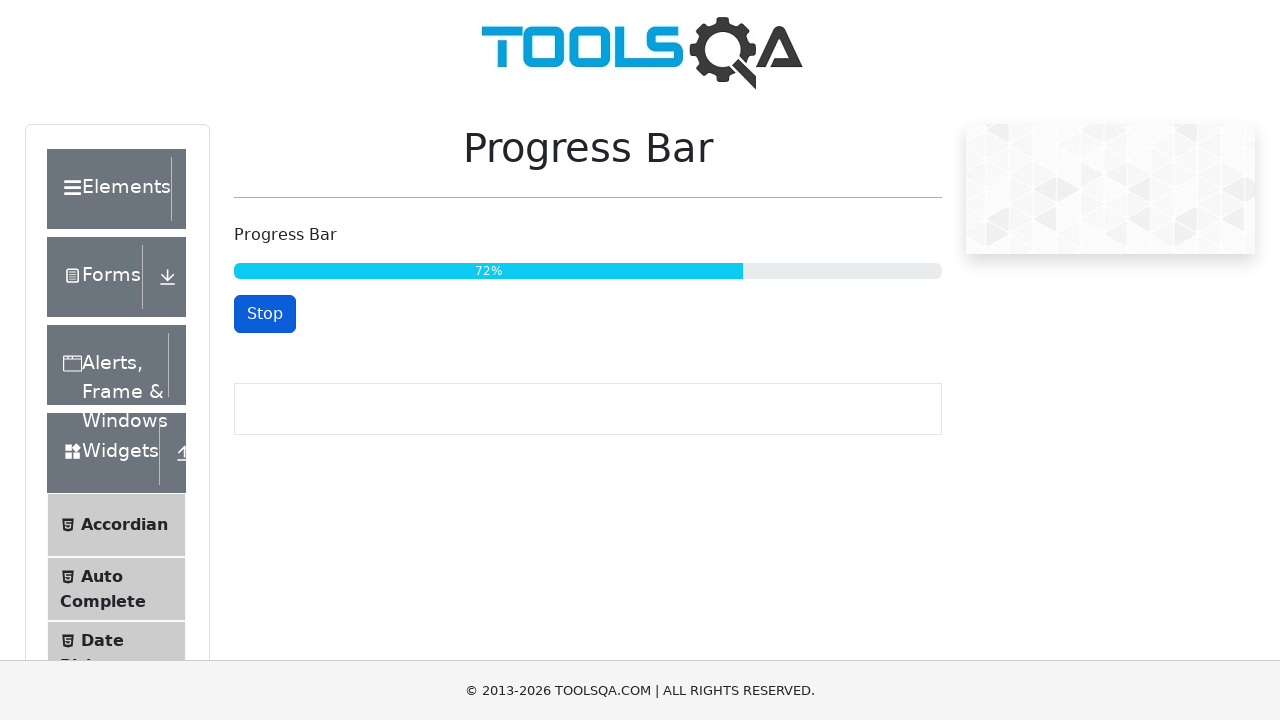

Verified start/stop button text is 'Stop'
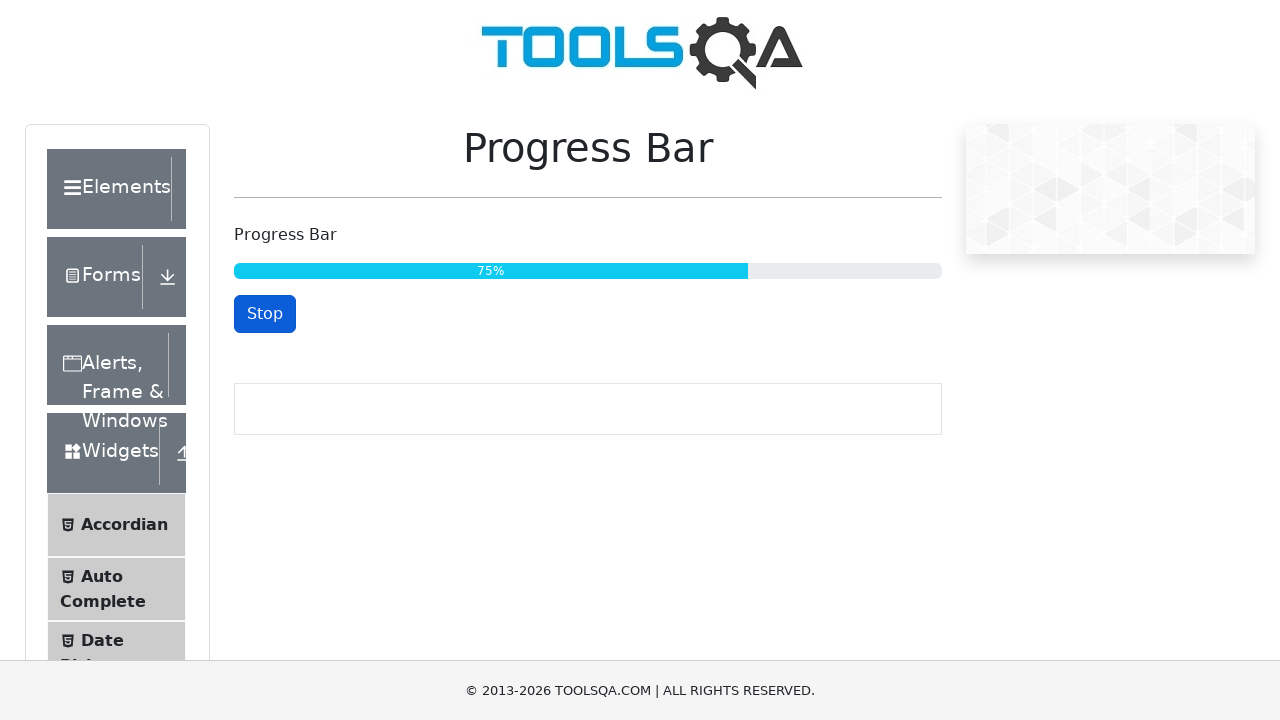

Progress bar reached 100%
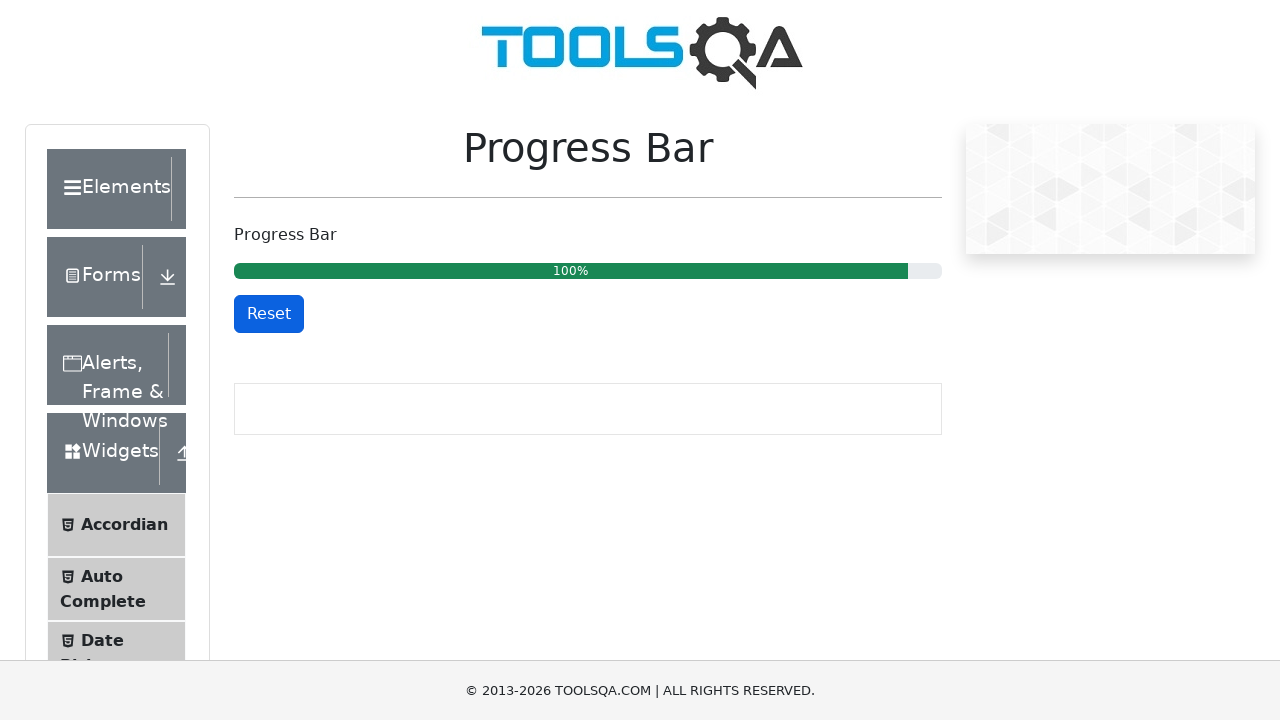

Located reset button
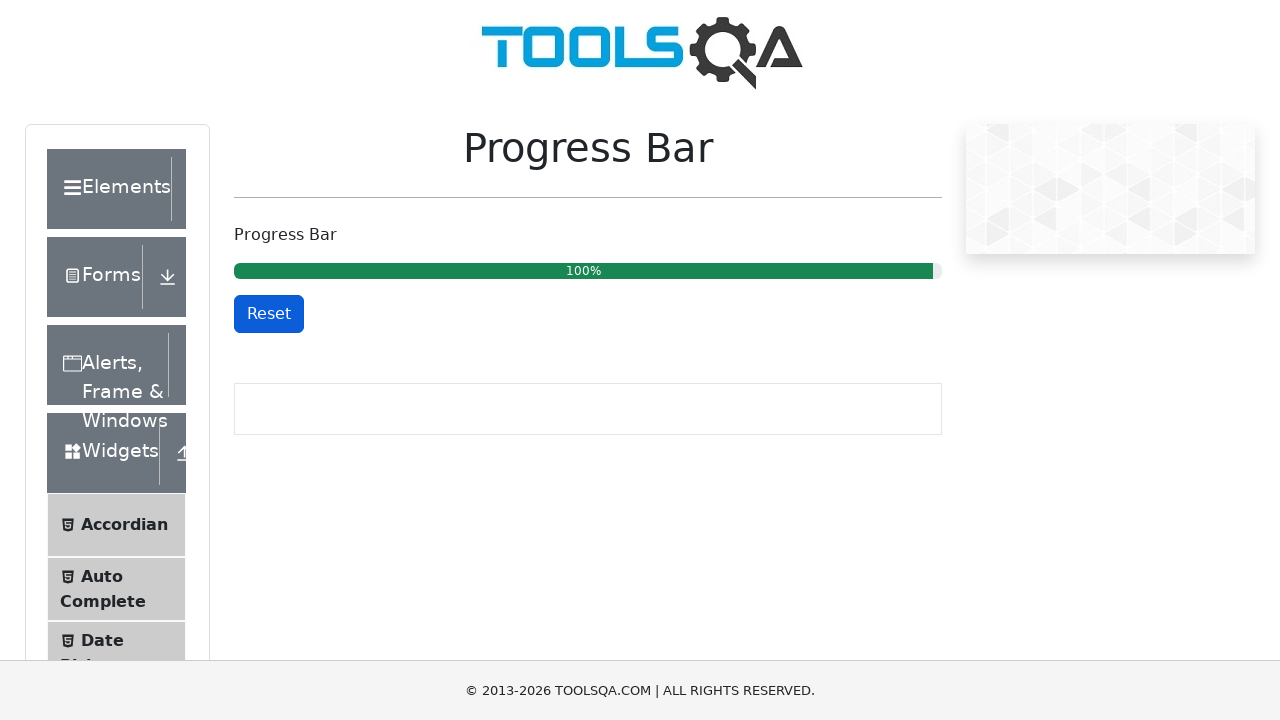

Verified reset button is visible
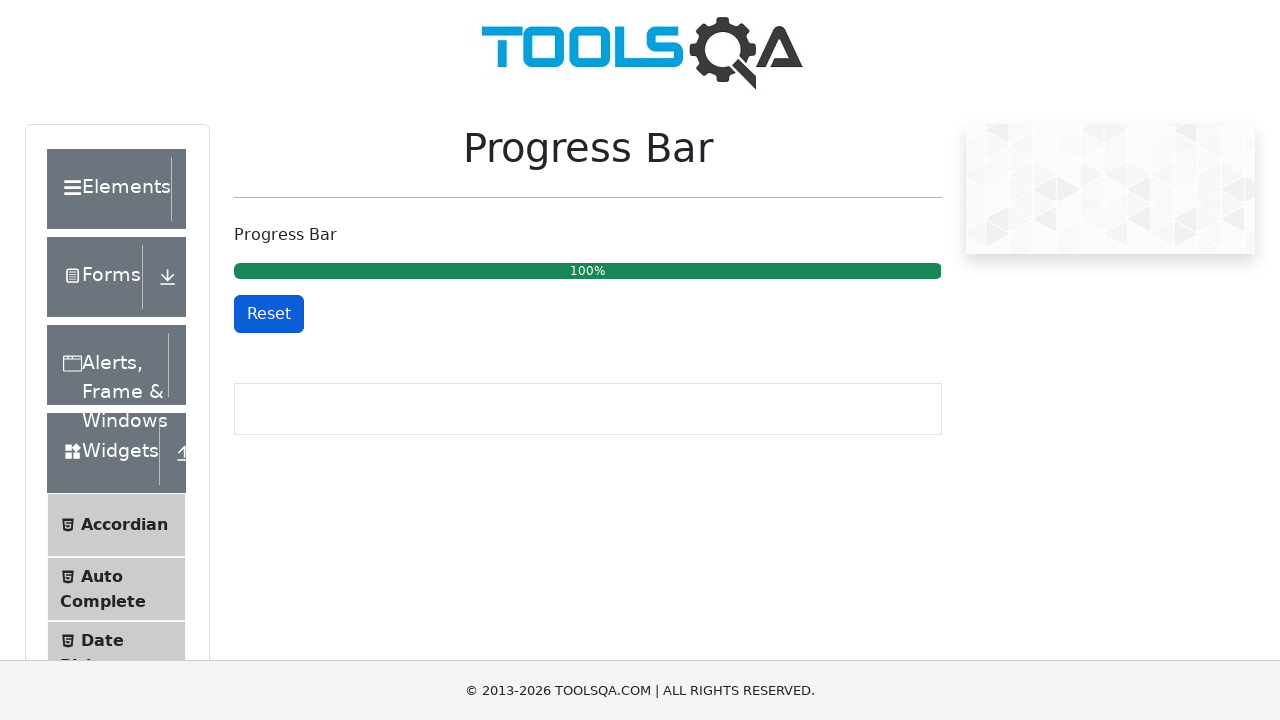

Verified reset button text is 'Reset'
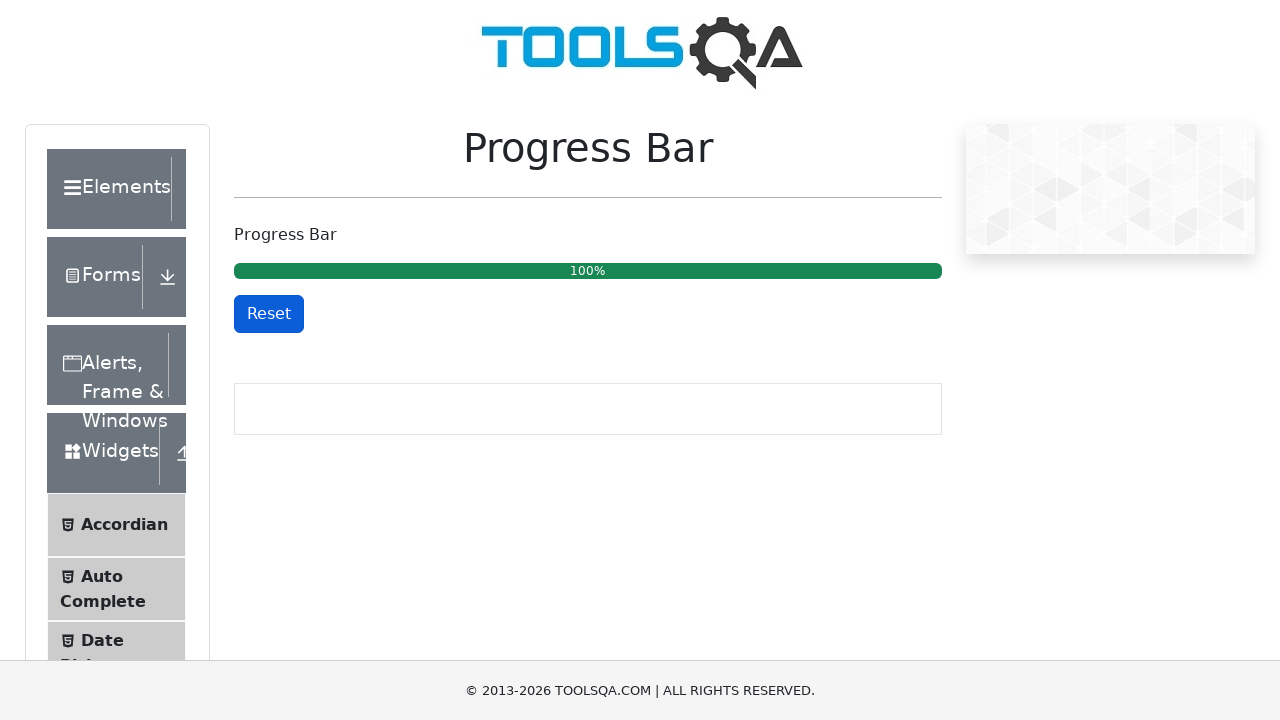

Clicked reset button at (269, 314) on #resetButton
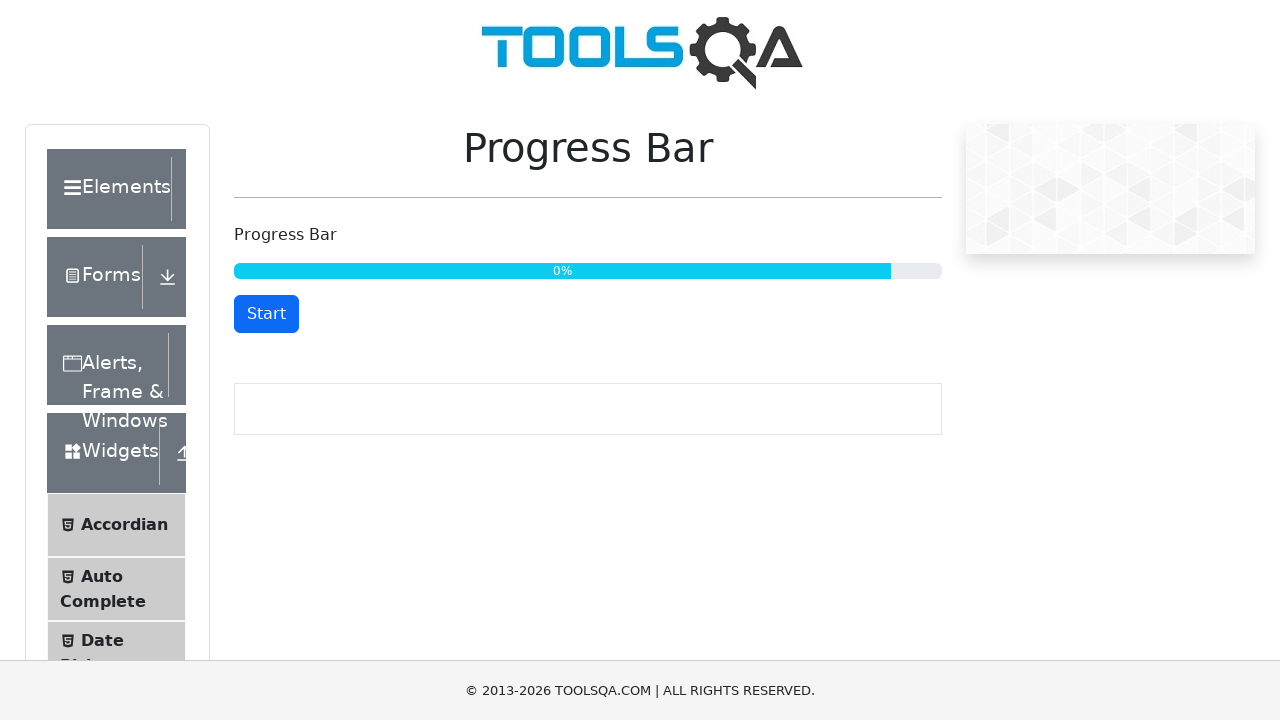

Located start/stop button after reset
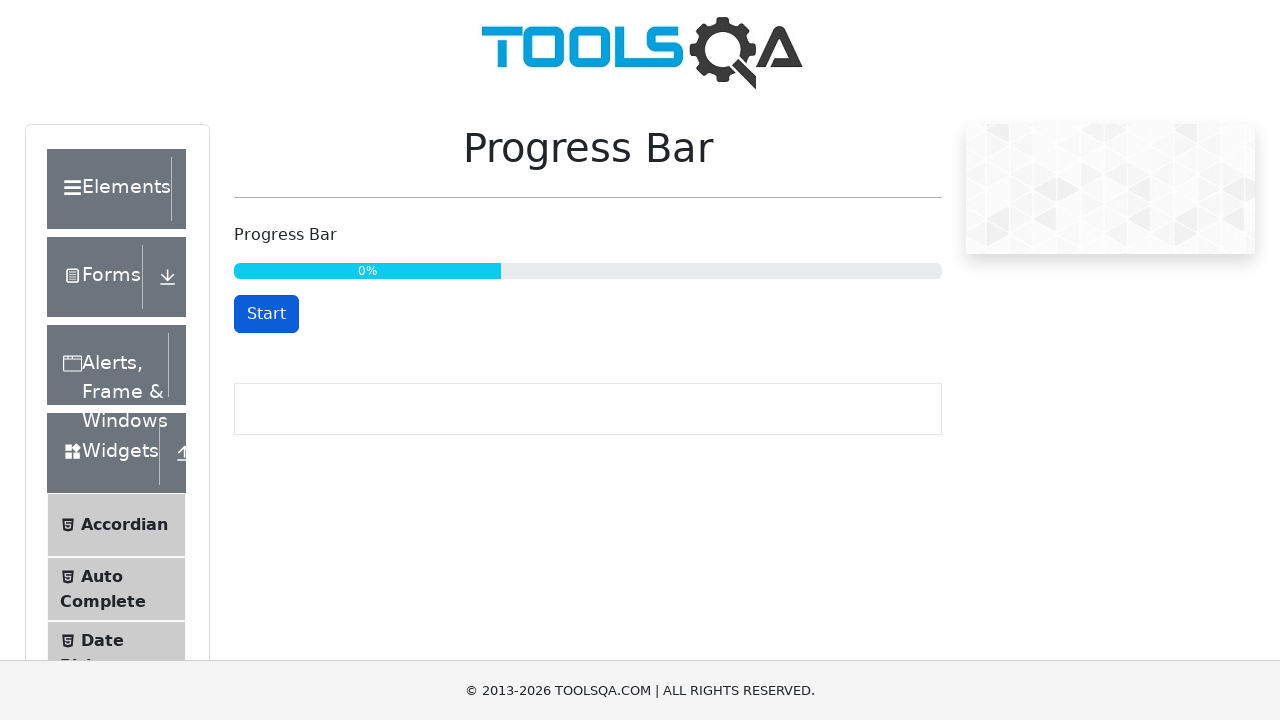

Verified start/stop button text is 'Start' after reset
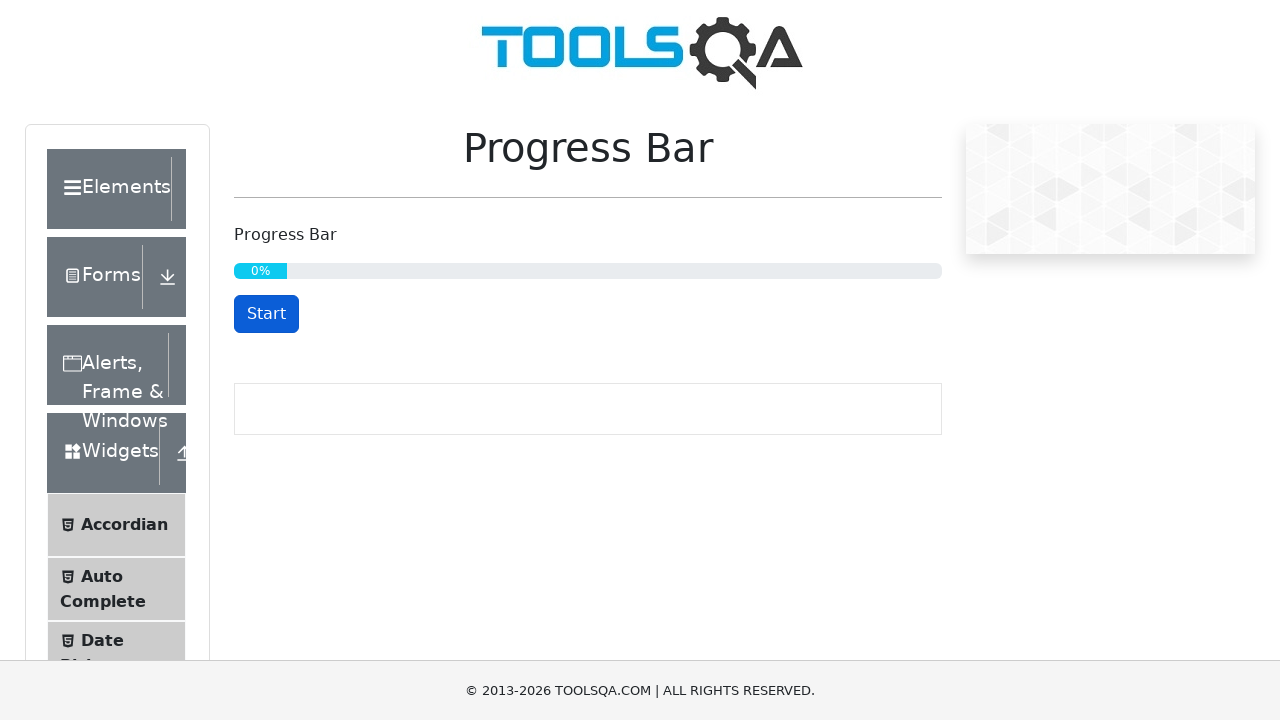

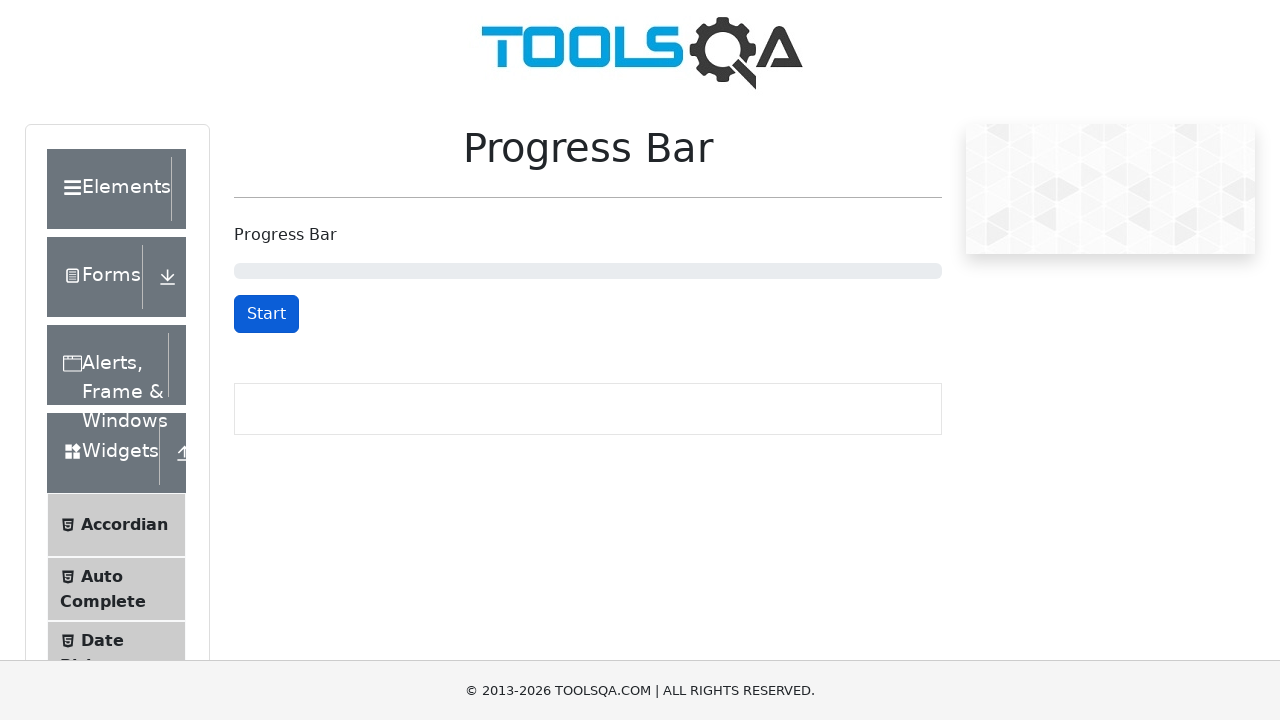